Tests the Pokemon GO IV ranking lookup tool by entering a Pokemon name and IV values (attack, defense, stamina), then verifying that league rankings are displayed for Great, Ultra, and Master leagues.

Starting URL: https://goiv.app/

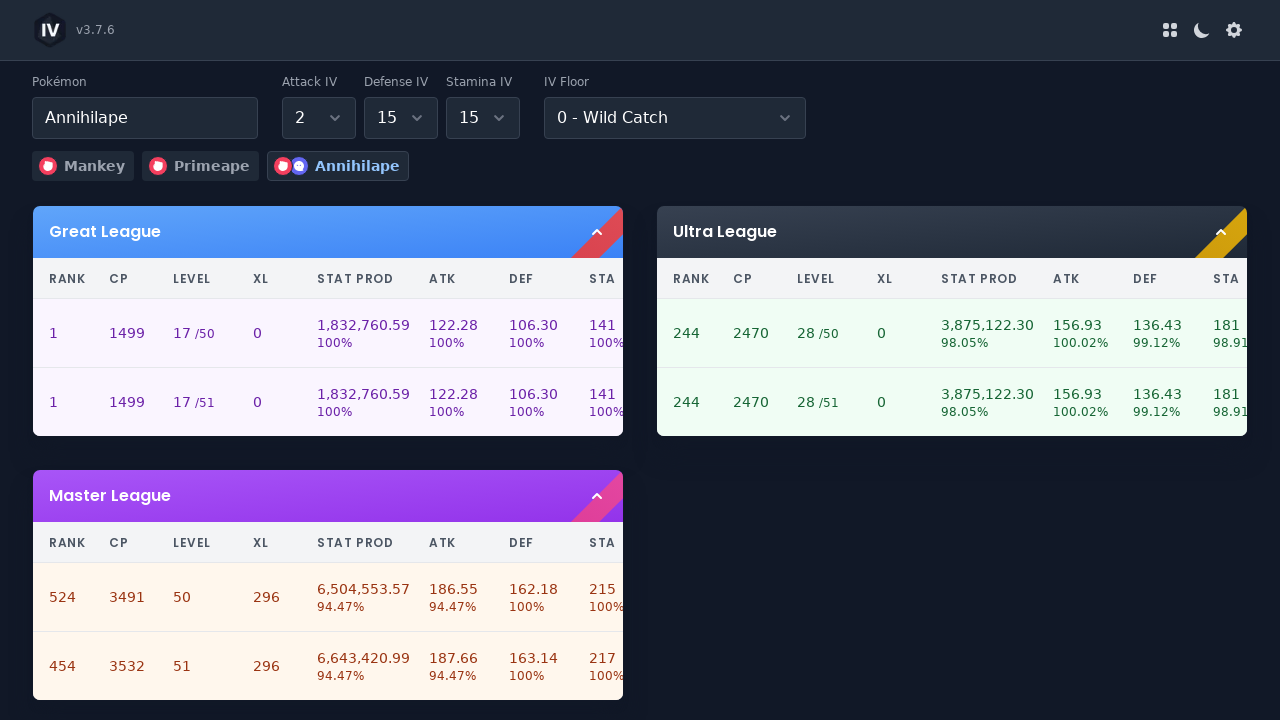

Waited for search input field to load
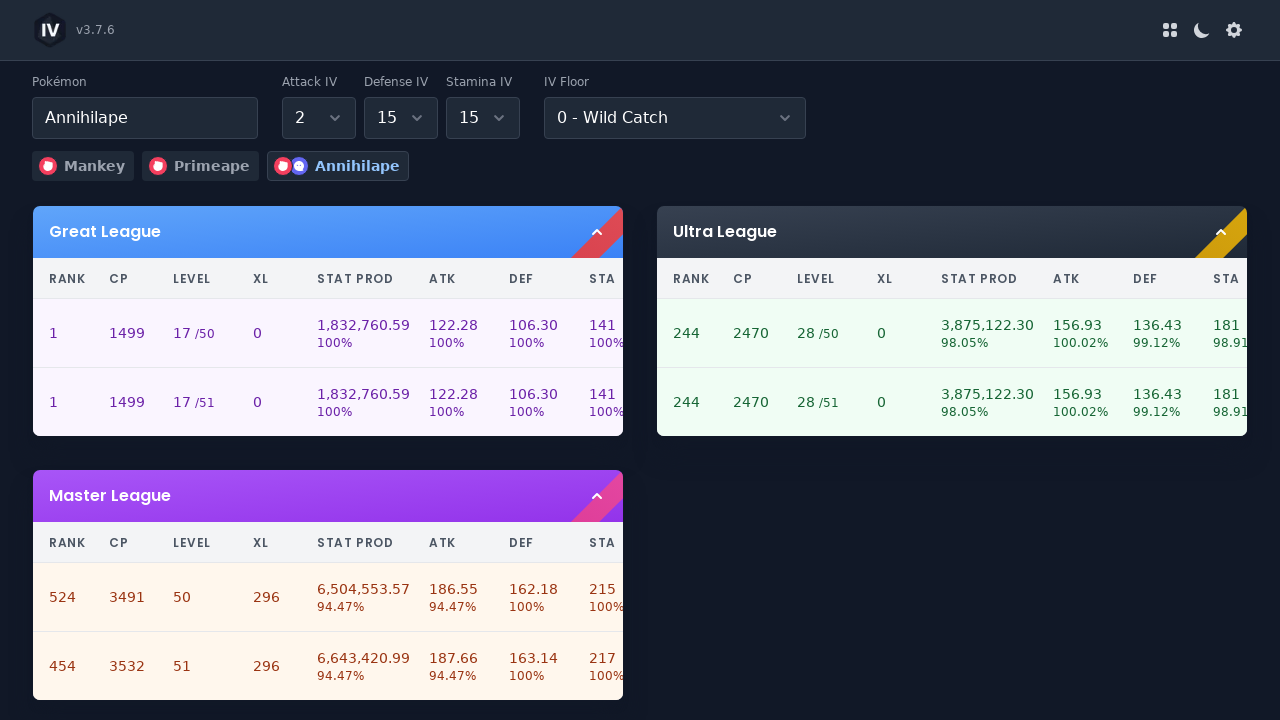

Clicked on search input field
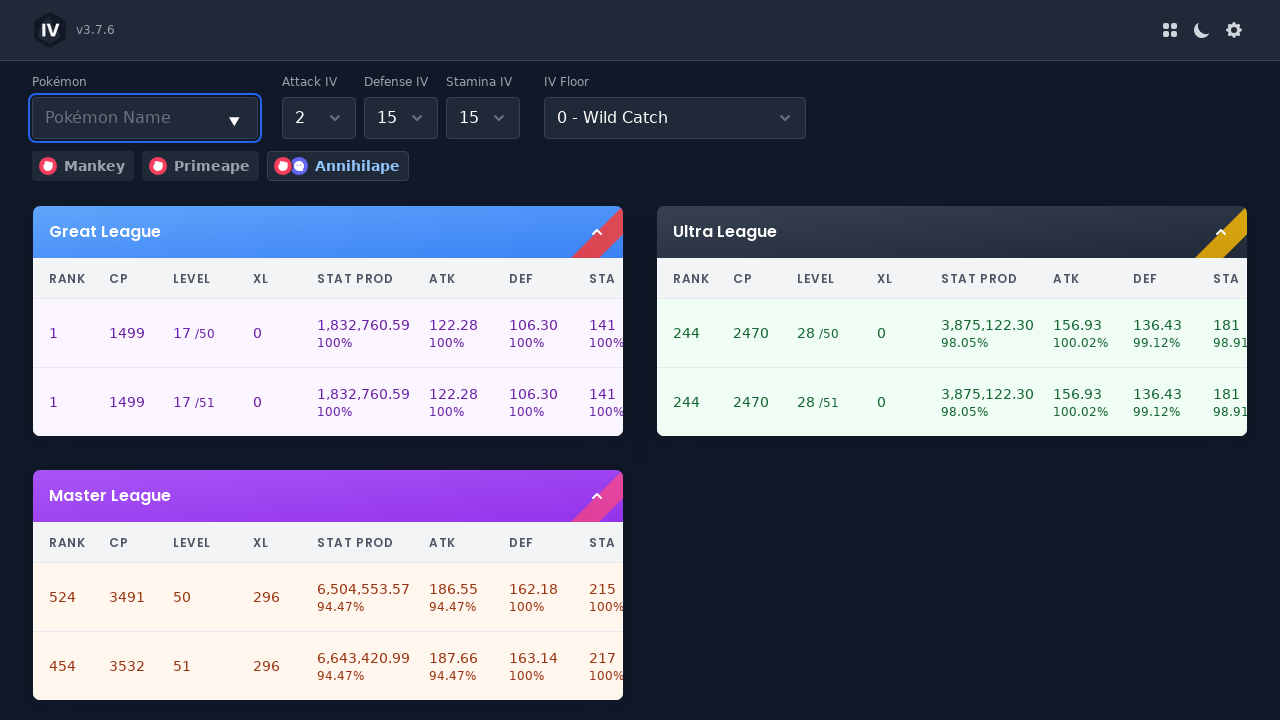

Entered Pokemon name 'Pikachu' in search field
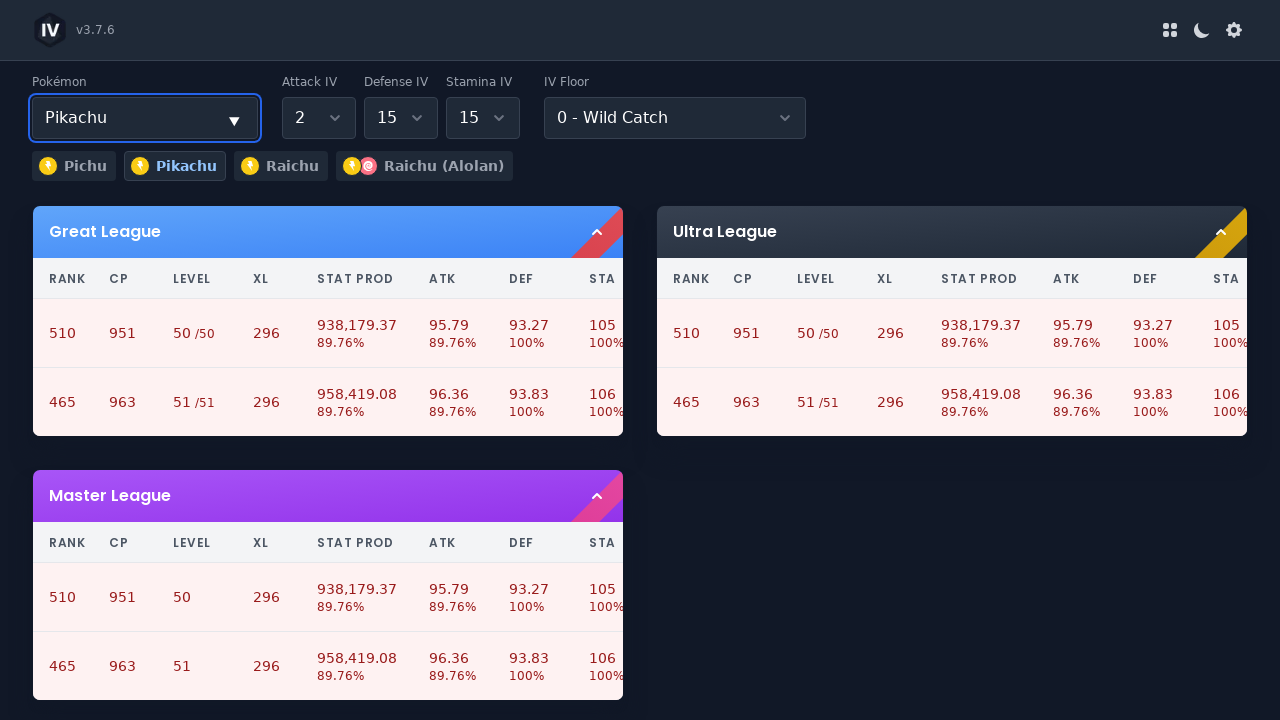

Pokemon 'Pikachu' appeared in search results
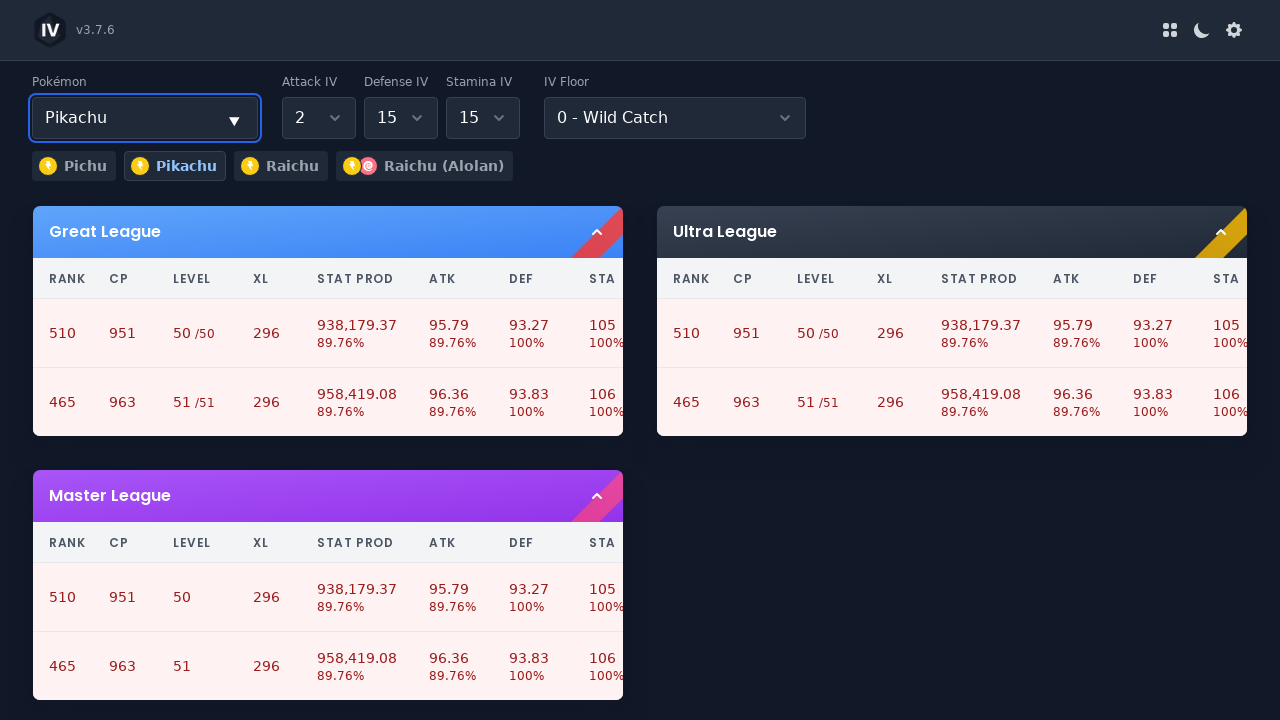

Clicked on attack IV dropdown at (319, 118) on xpath=//*[@id="__next"]/section/main/section[1]/div[1]/label[1]/select
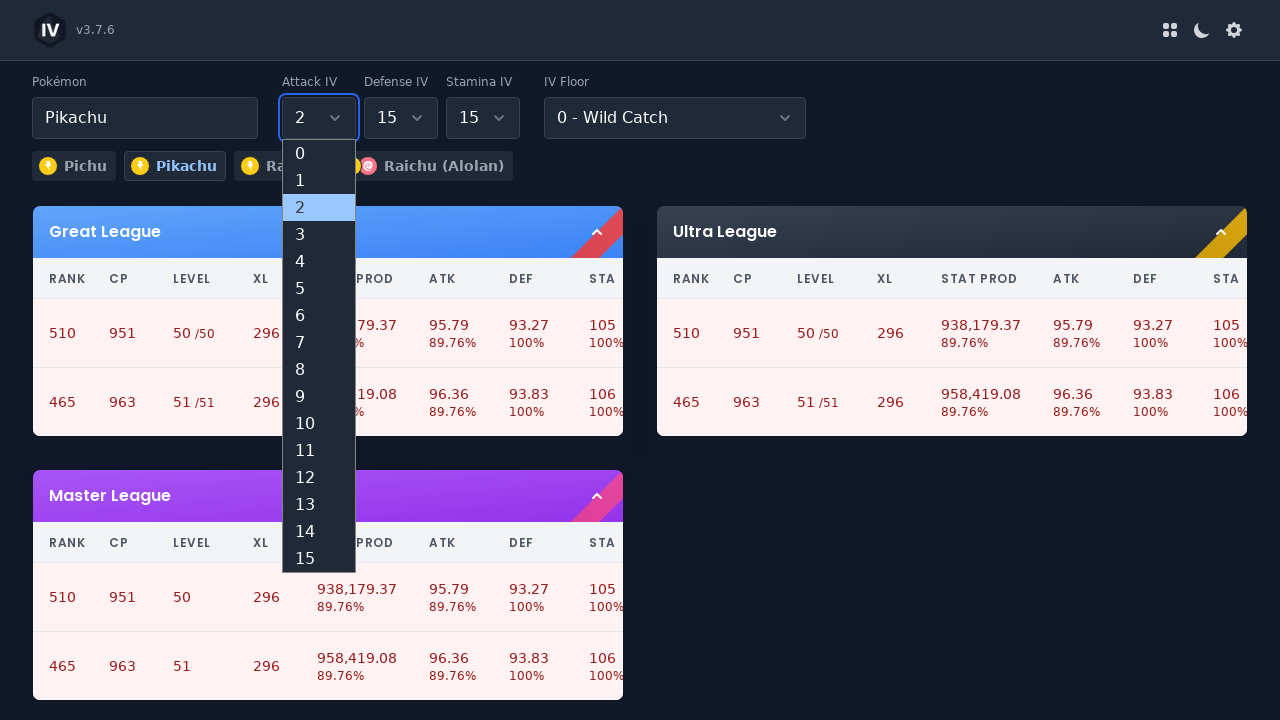

Selected attack IV value of 12 on xpath=//*[@id="__next"]/section/main/section[1]/div[1]/label[1]/select
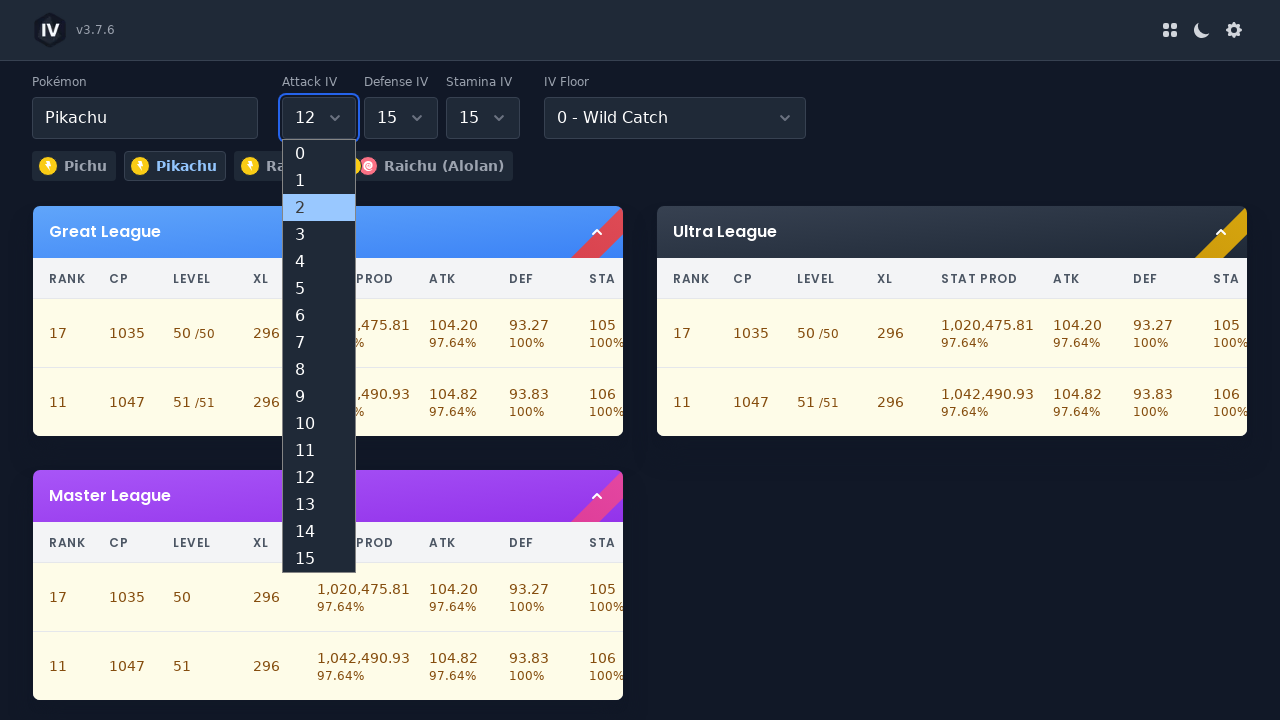

Clicked on defense IV dropdown at (401, 118) on xpath=//*[@id="__next"]/section/main/section[1]/div[1]/label[2]/select
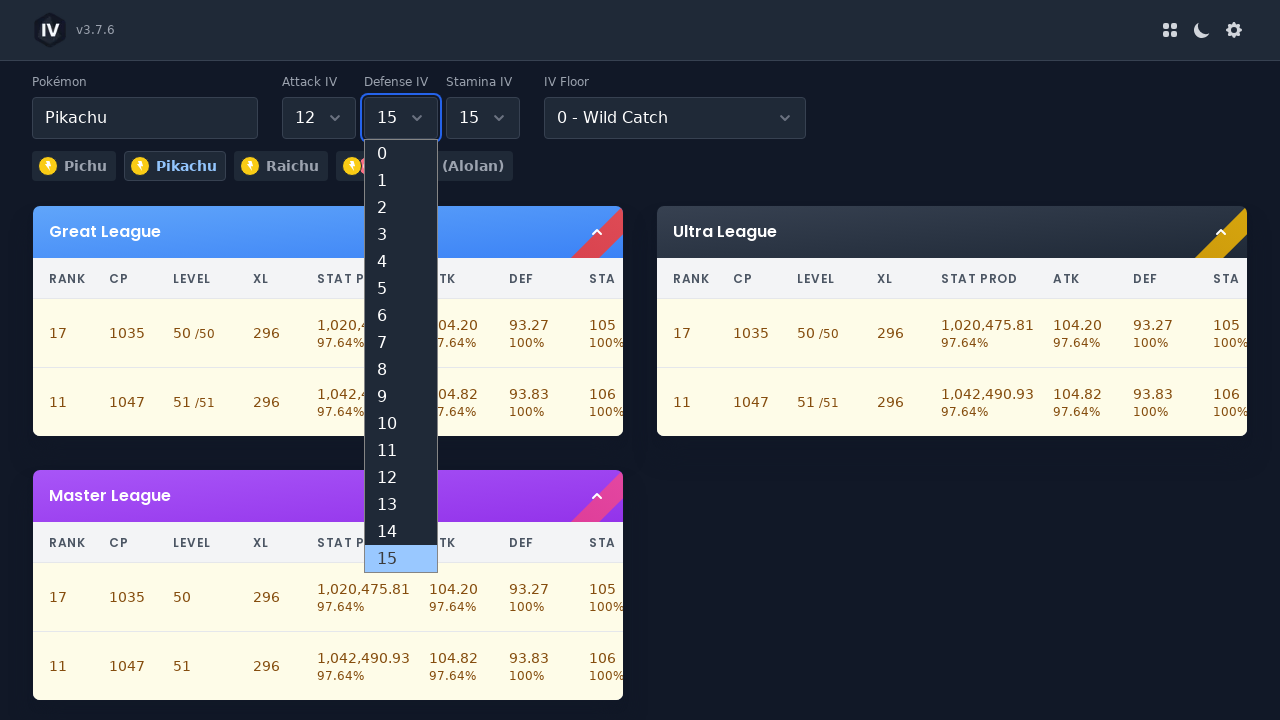

Selected defense IV value of 14 on xpath=//*[@id="__next"]/section/main/section[1]/div[1]/label[2]/select
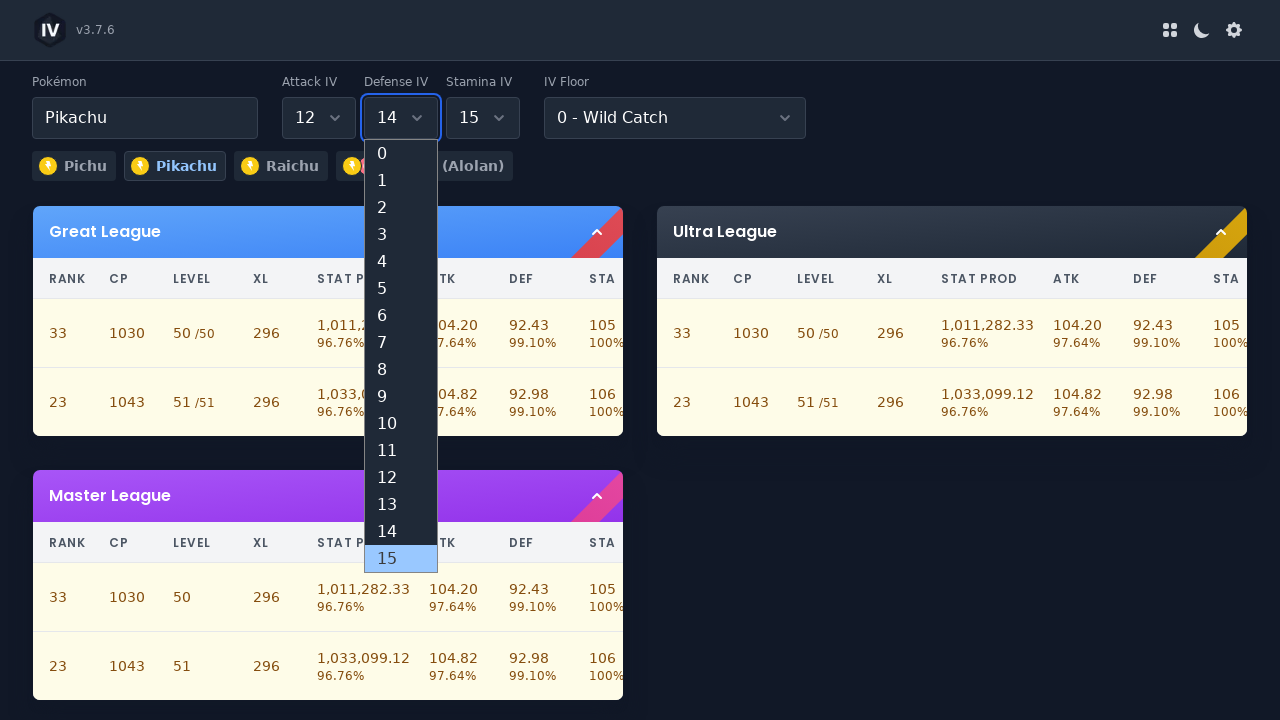

Clicked on stamina IV dropdown at (483, 118) on xpath=//*[@id="__next"]/section/main/section[1]/div[1]/label[3]/select
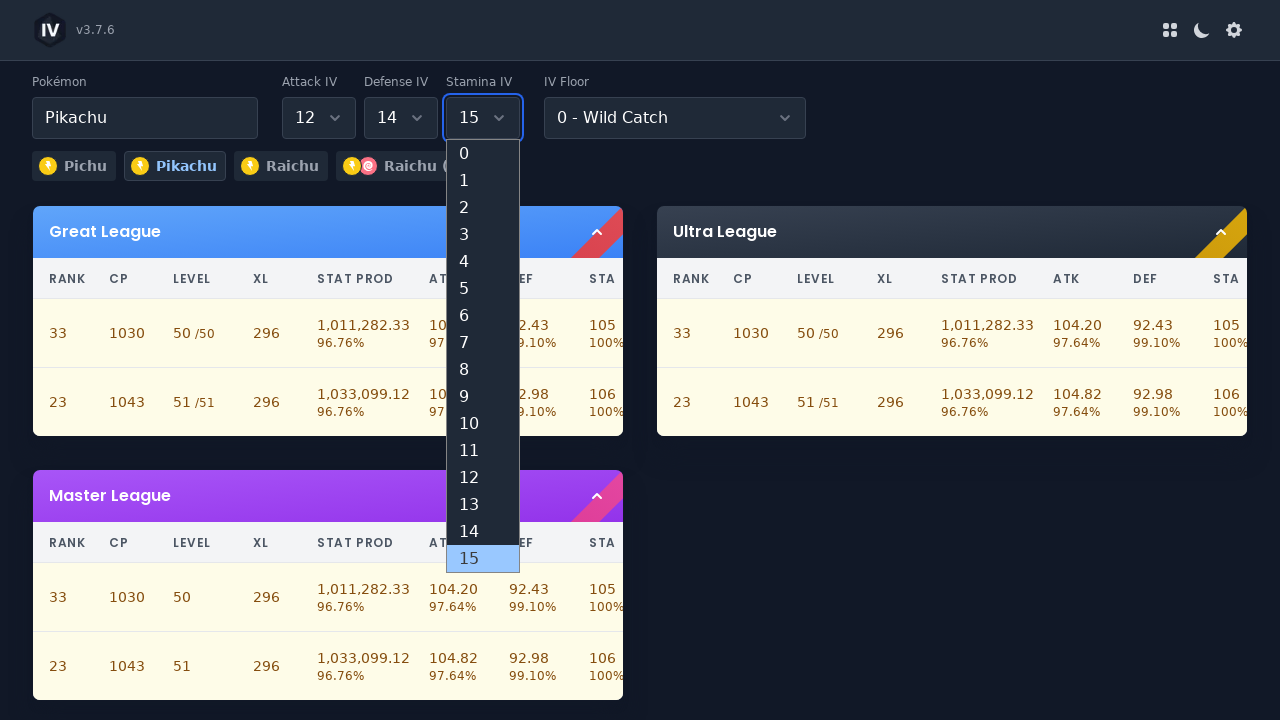

Selected stamina IV value of 11 on xpath=//*[@id="__next"]/section/main/section[1]/div[1]/label[3]/select
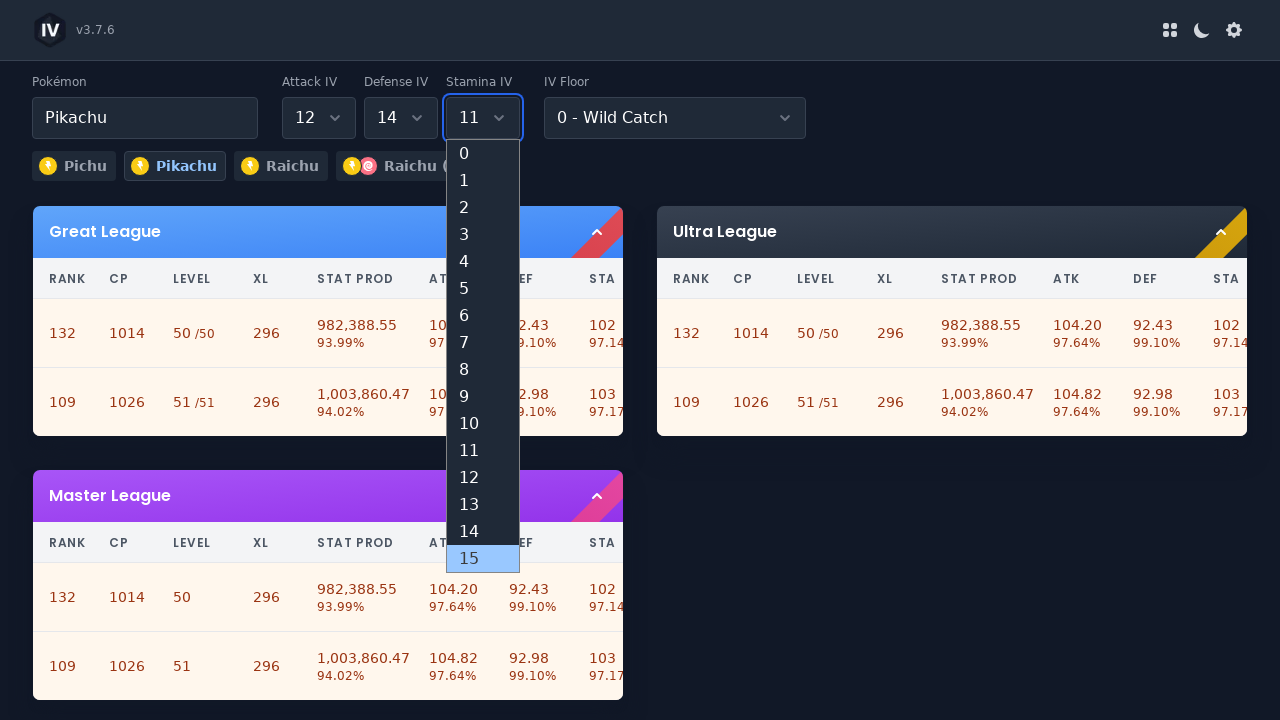

Clicked body to close any open dropdowns at (640, 360) on body
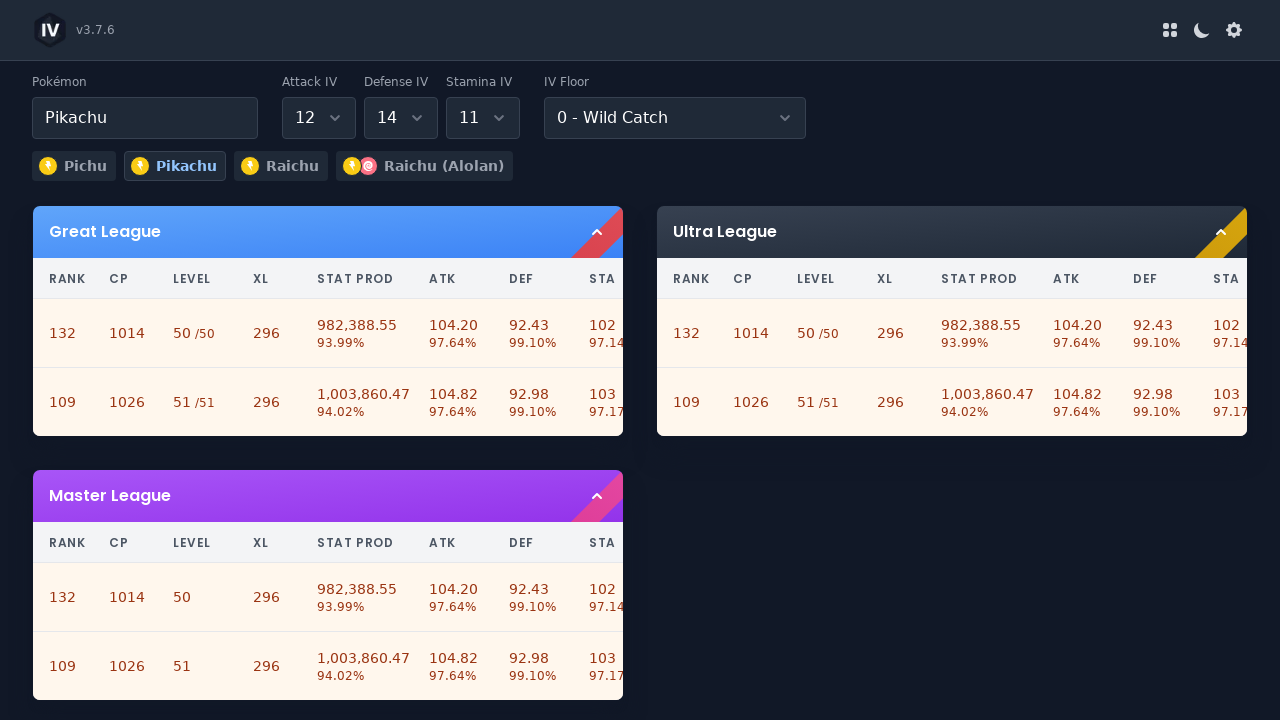

Great League rankings loaded and displayed
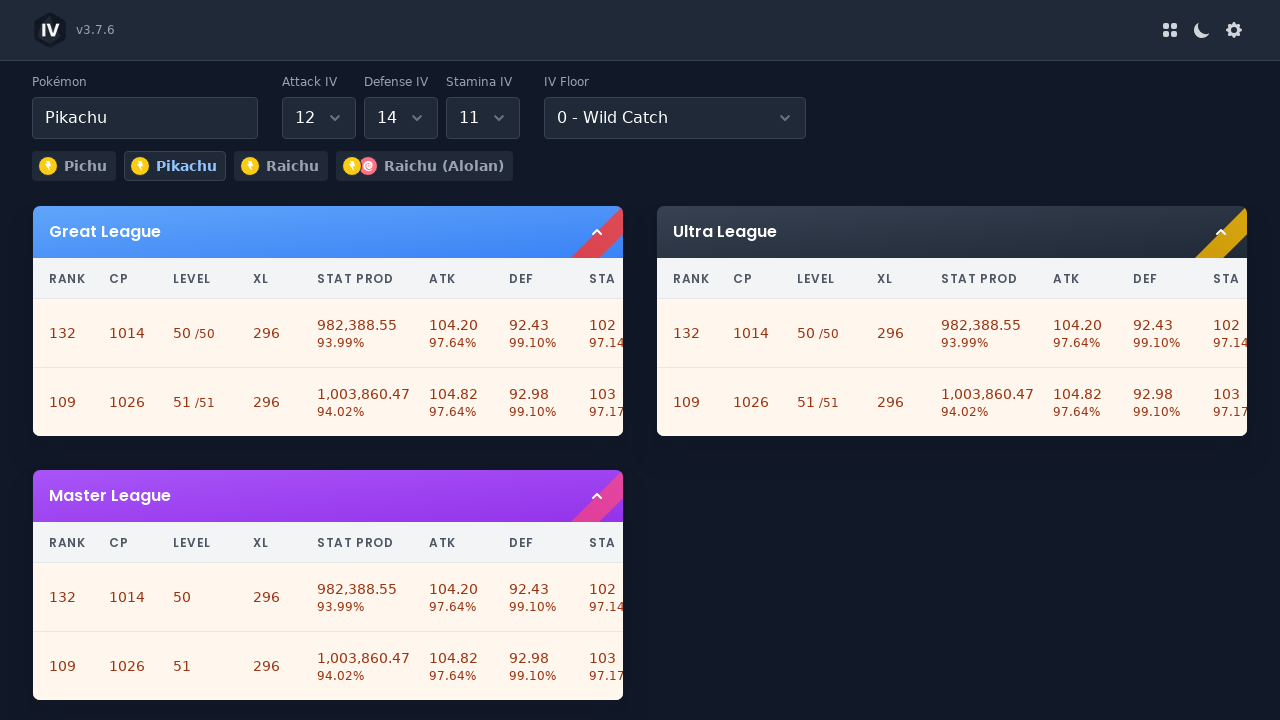

Ultra League rankings loaded and displayed
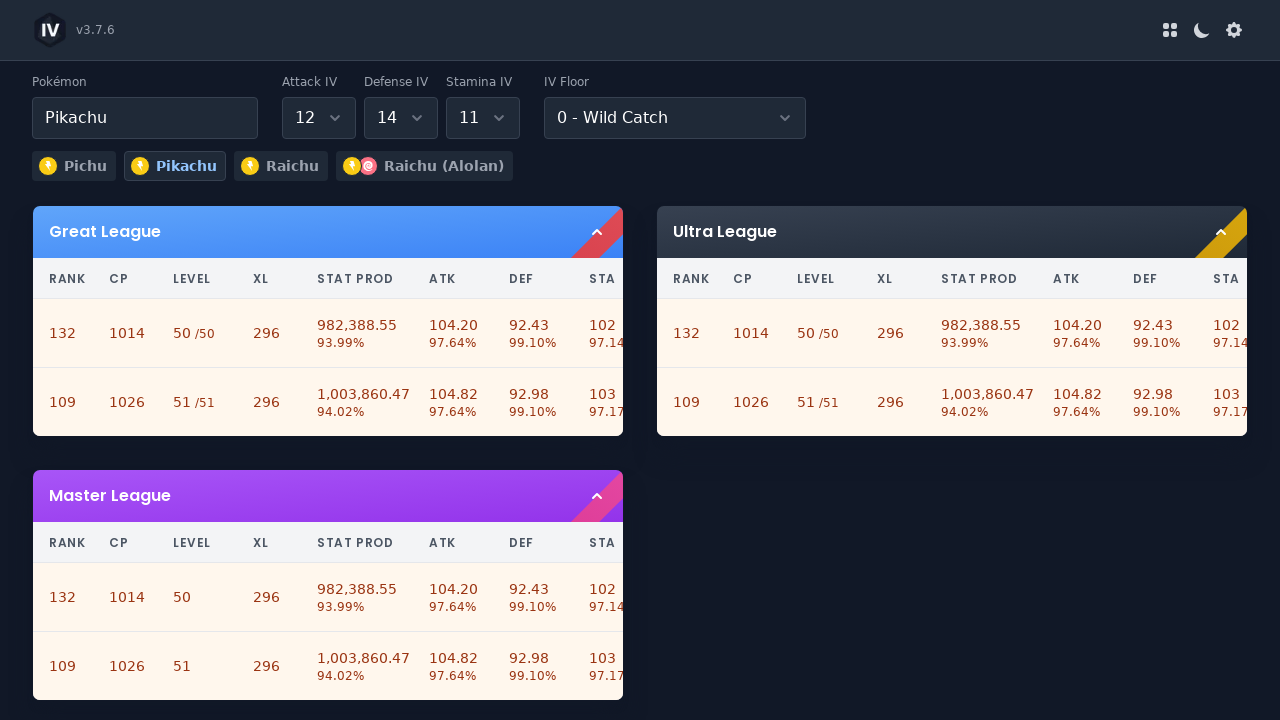

Master League rankings loaded and displayed
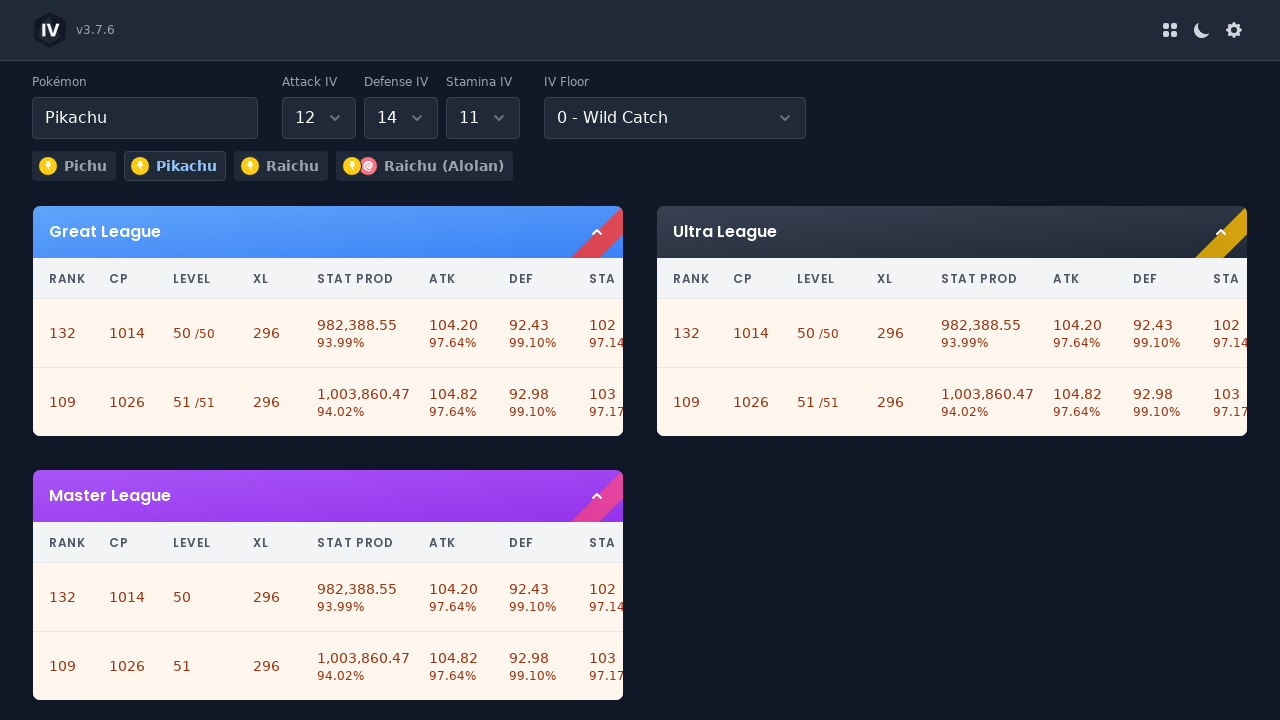

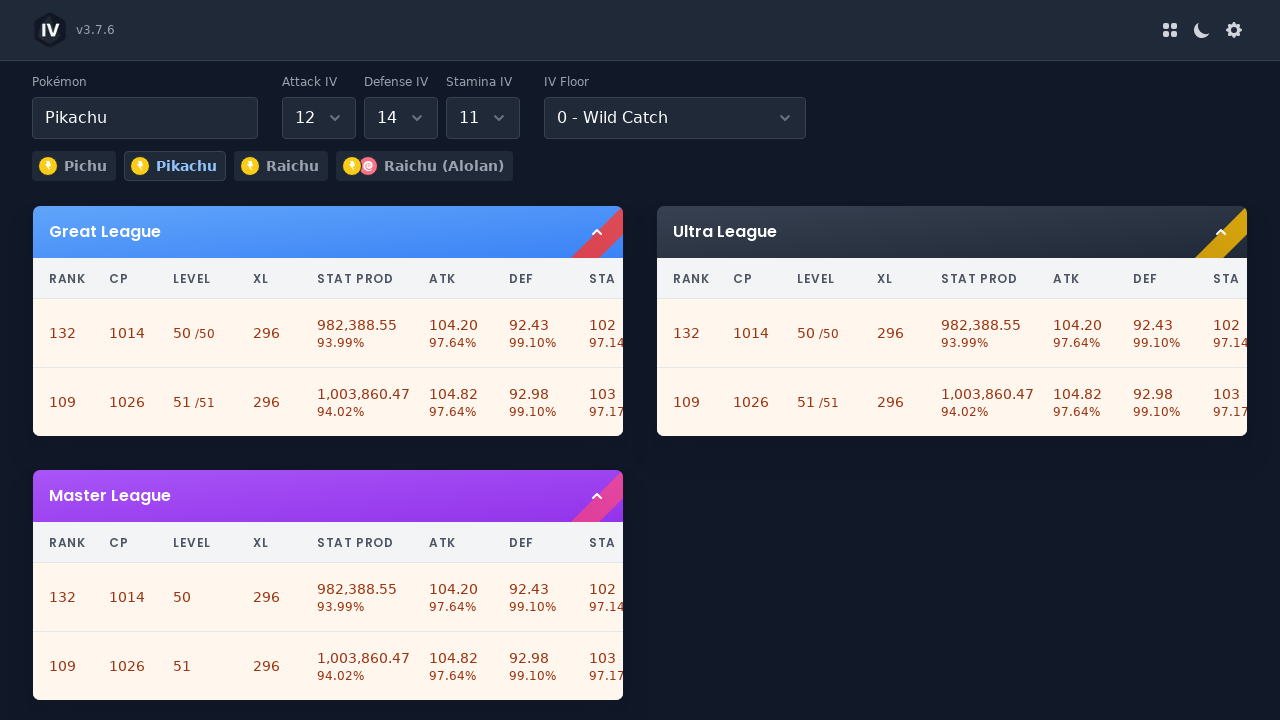